Tests page load performance by loading the video page multiple times and verifying the video container appears within acceptable time limits.

Starting URL: https://guitartube.vercel.app/watch?v=ytwpFJ1uZYY&title=Covers%20Of%20Popular%20Songs%20-%20100%20Hits&channel=Music%20Brokers

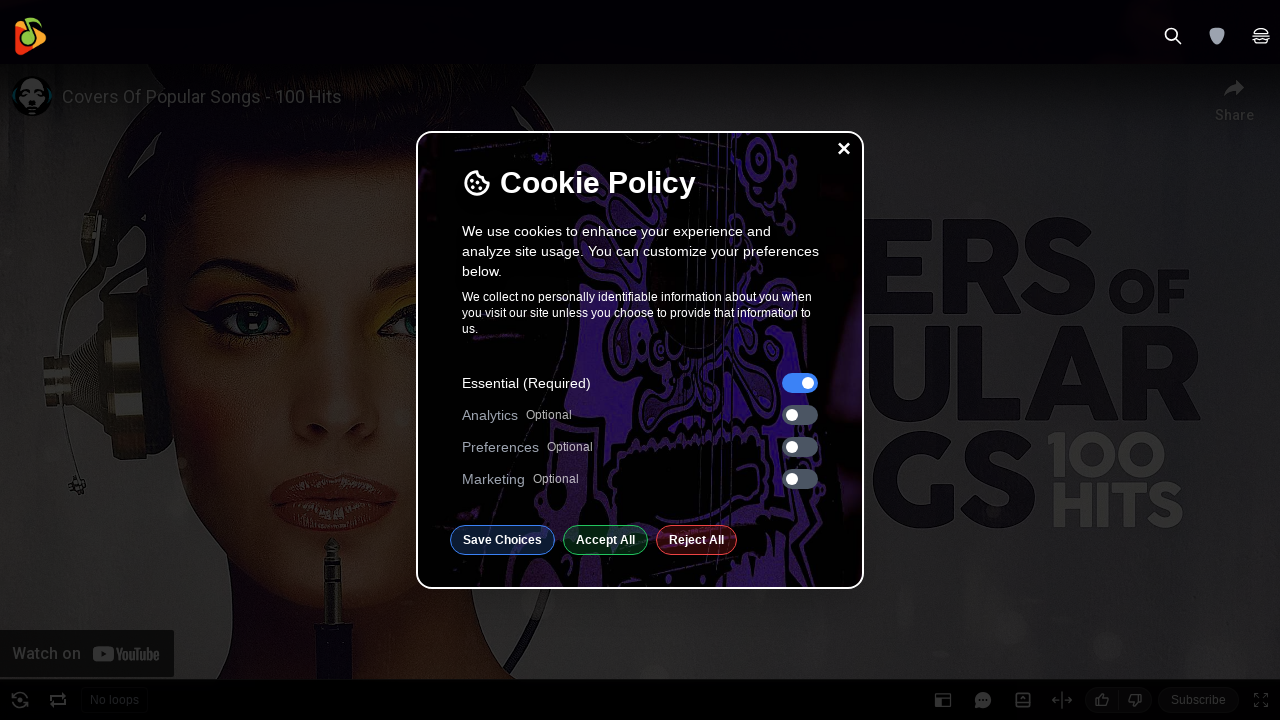

Navigated to video page (load iteration 1/3)
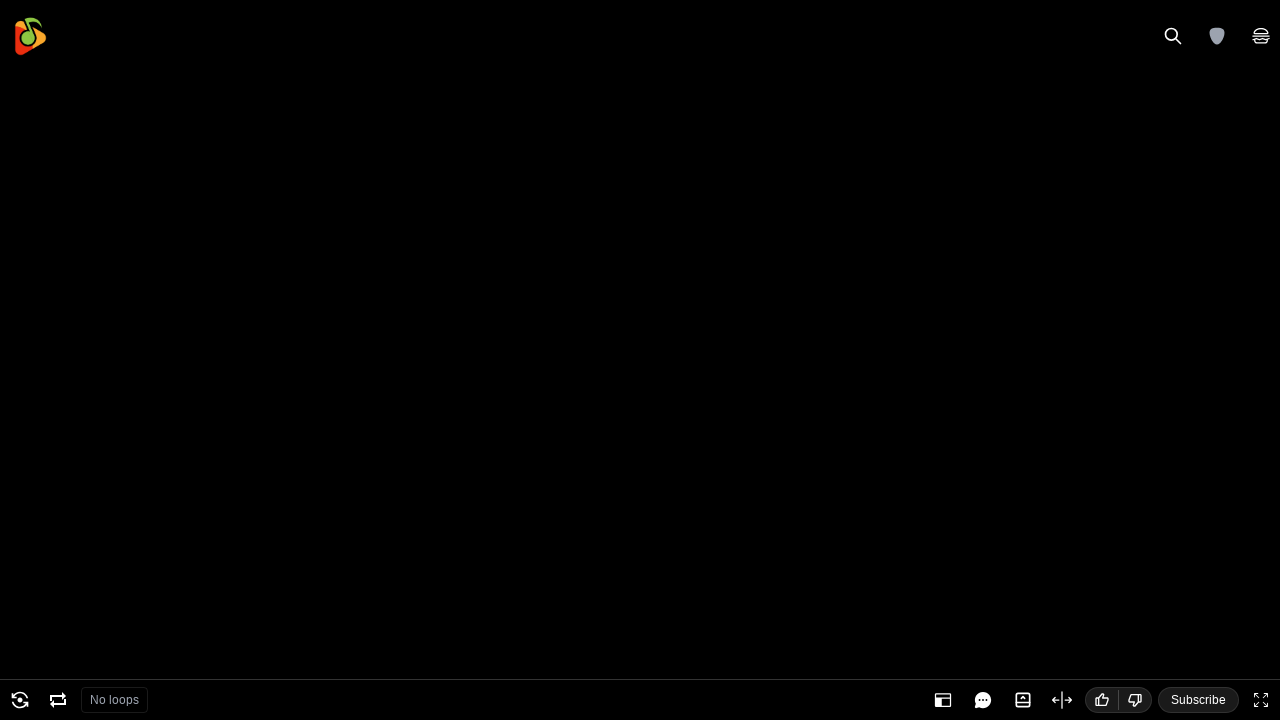

Waited for network idle state (load iteration 1/3)
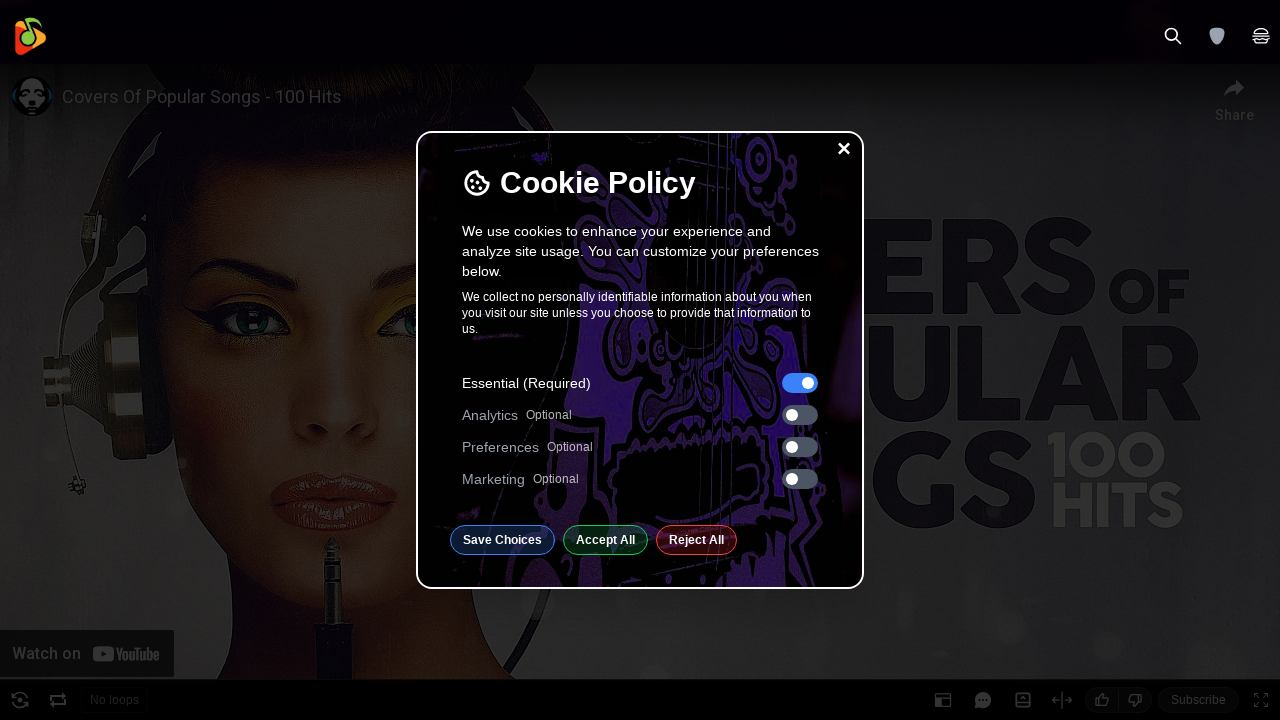

Video container appeared within acceptable time limits (load iteration 1/3)
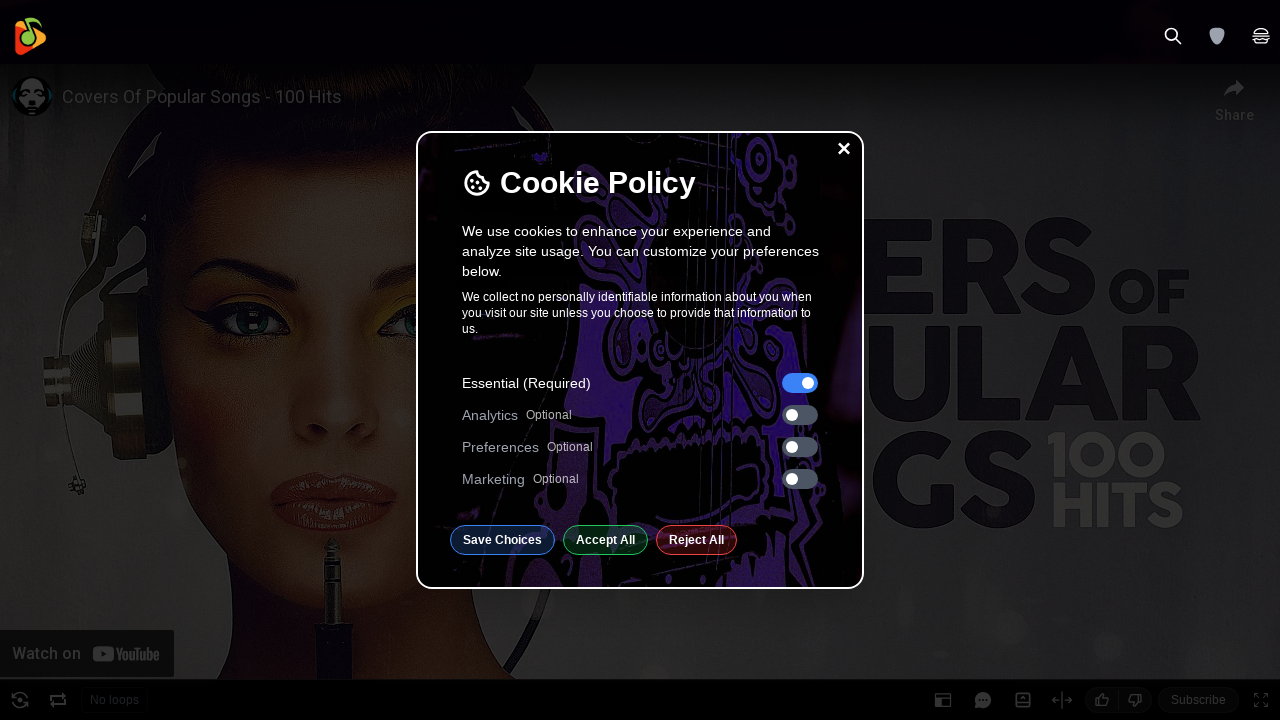

Navigated to video page (load iteration 2/3)
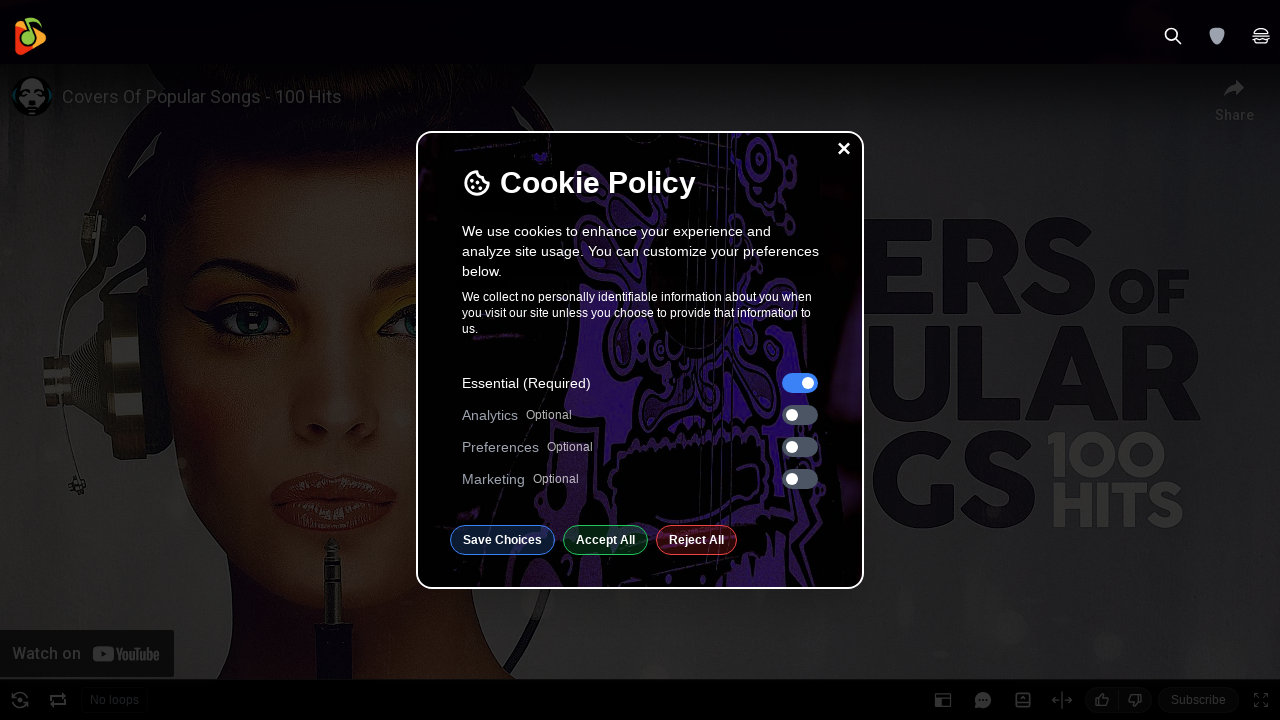

Waited for network idle state (load iteration 2/3)
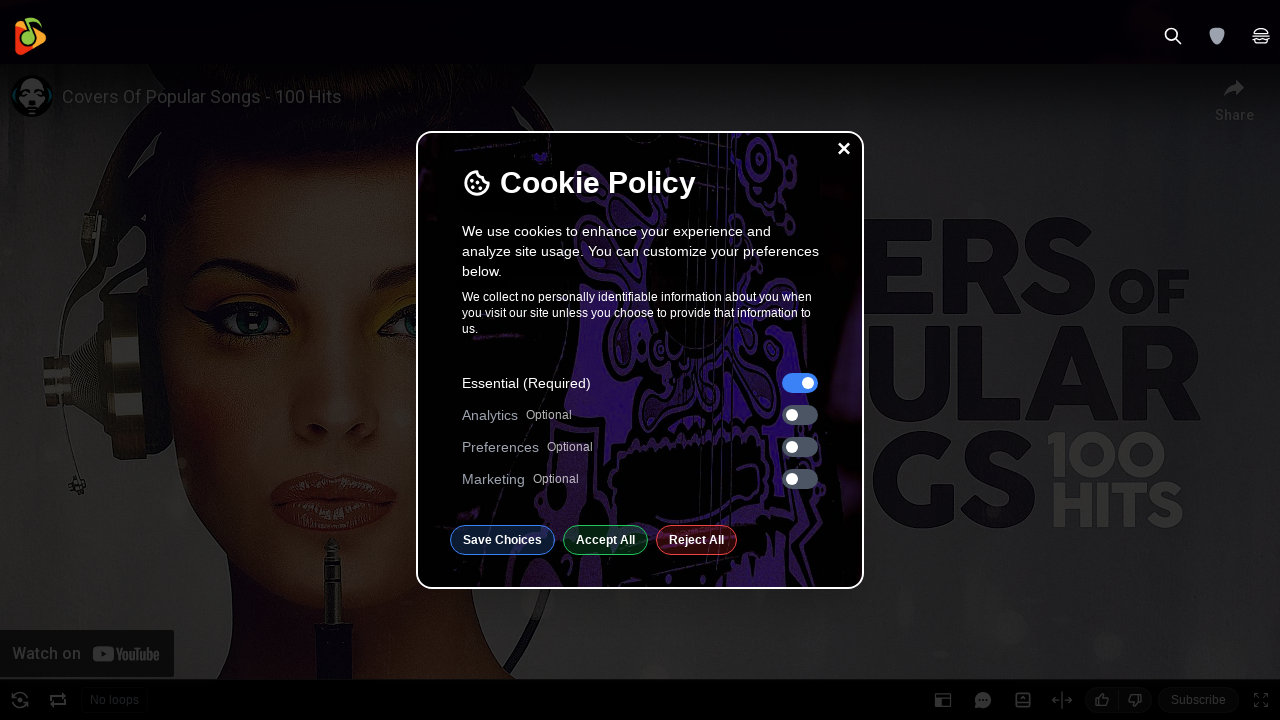

Video container appeared within acceptable time limits (load iteration 2/3)
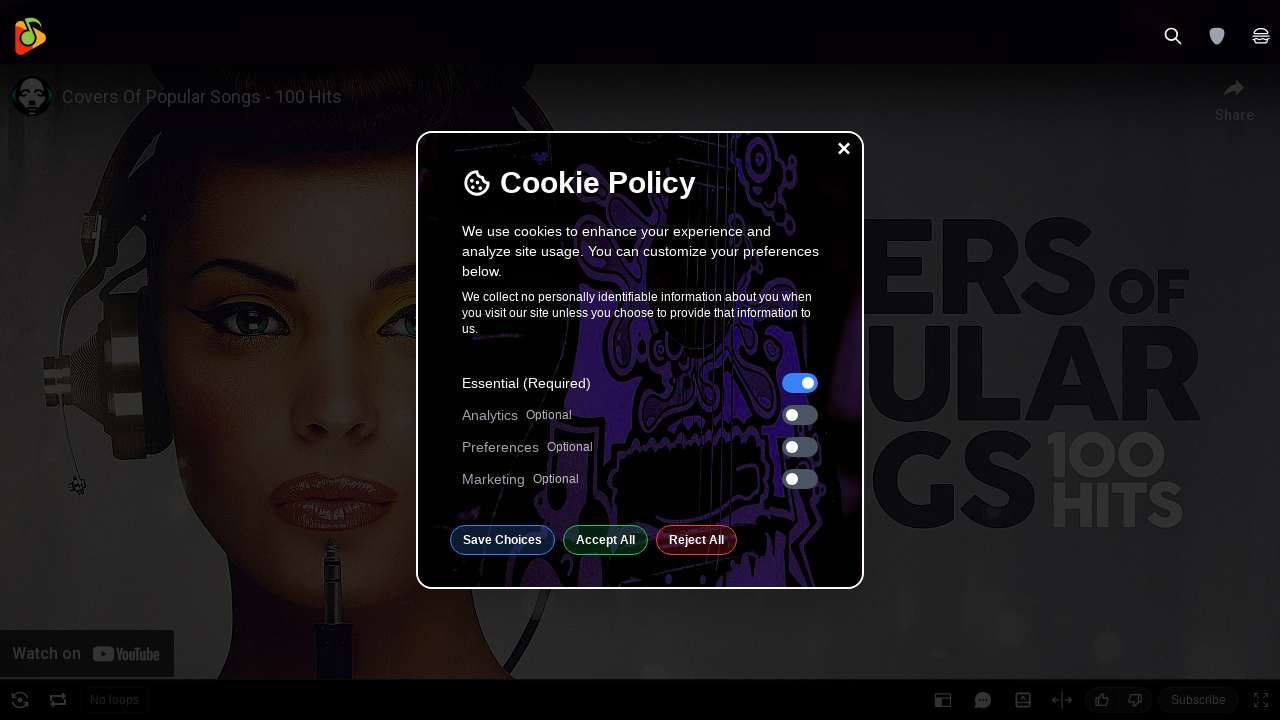

Navigated to video page (load iteration 3/3)
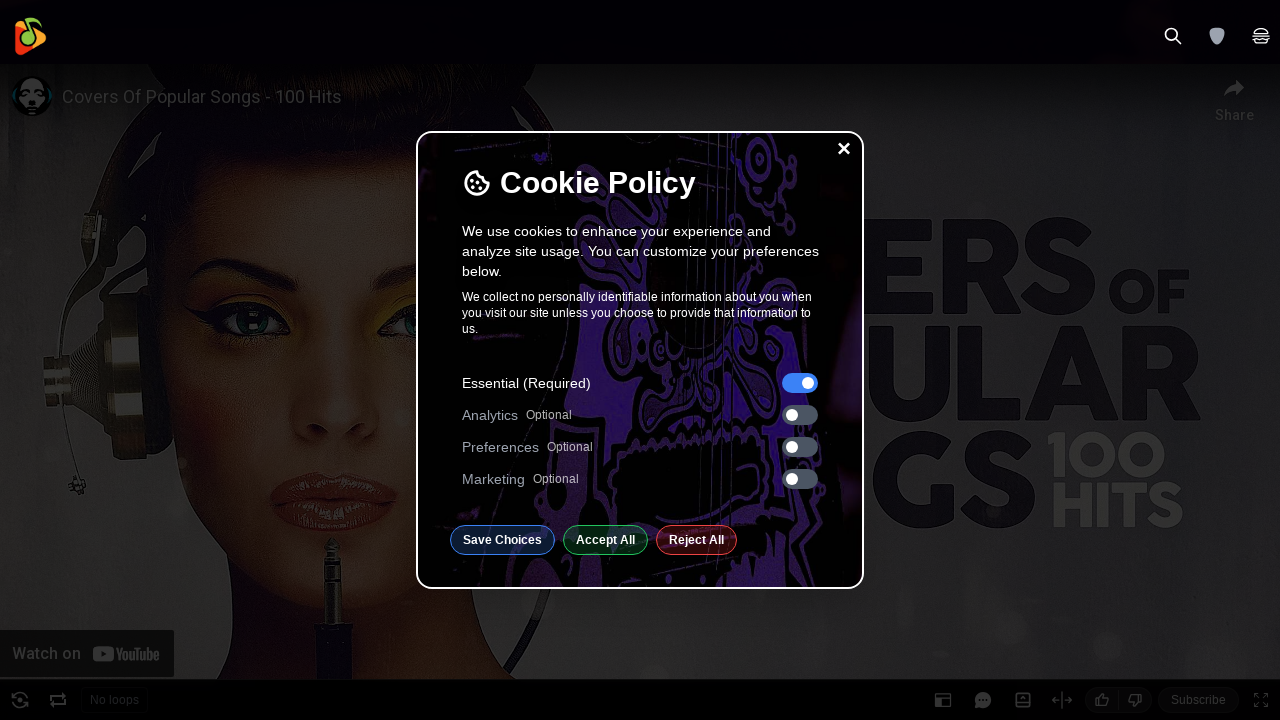

Waited for network idle state (load iteration 3/3)
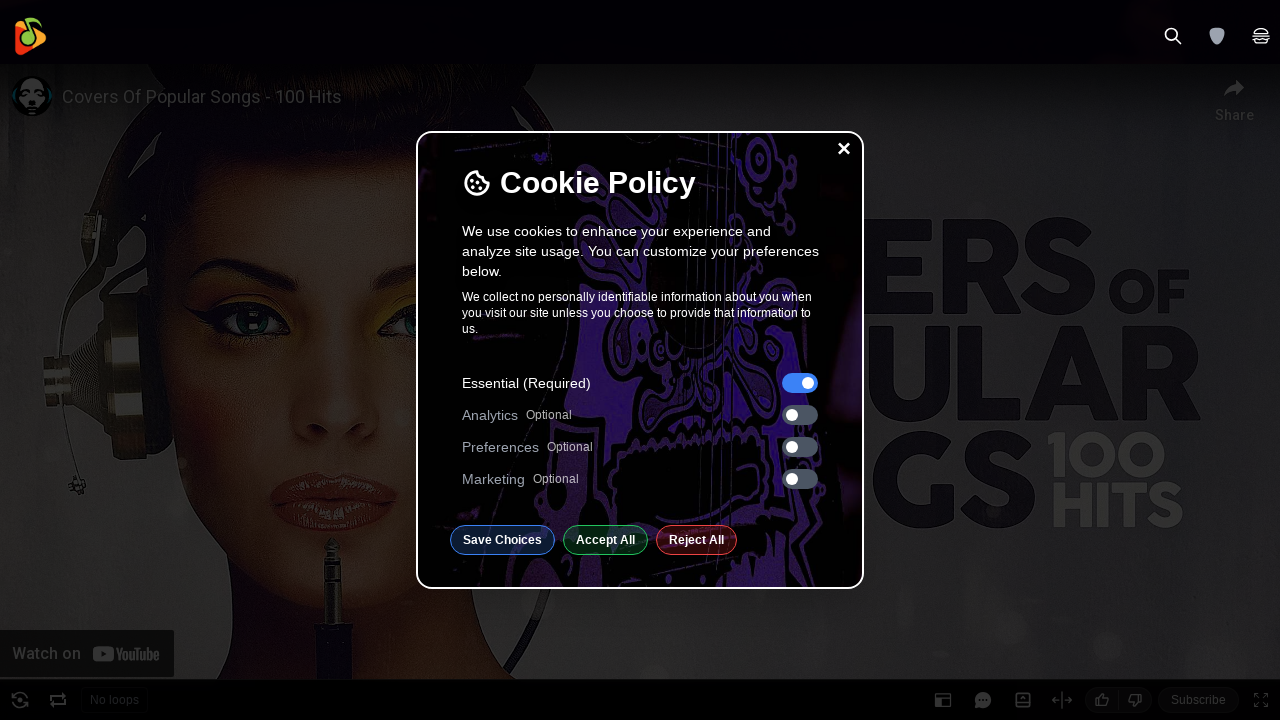

Video container appeared within acceptable time limits (load iteration 3/3)
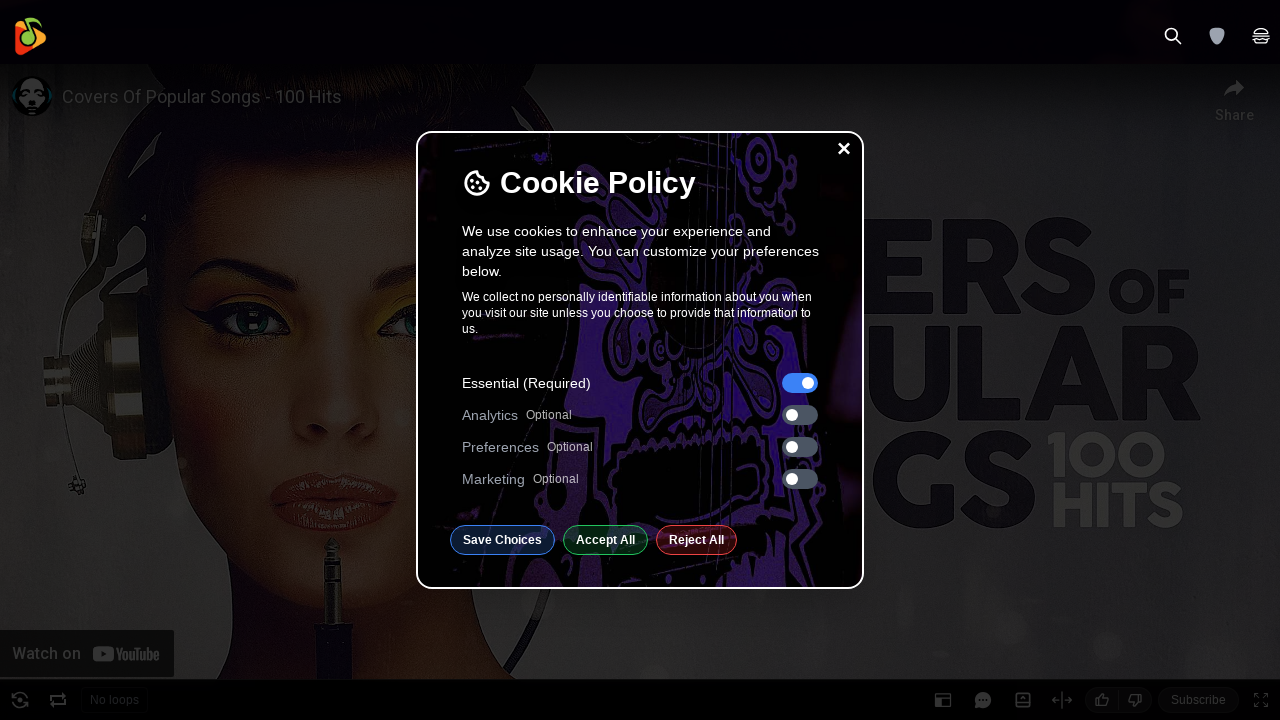

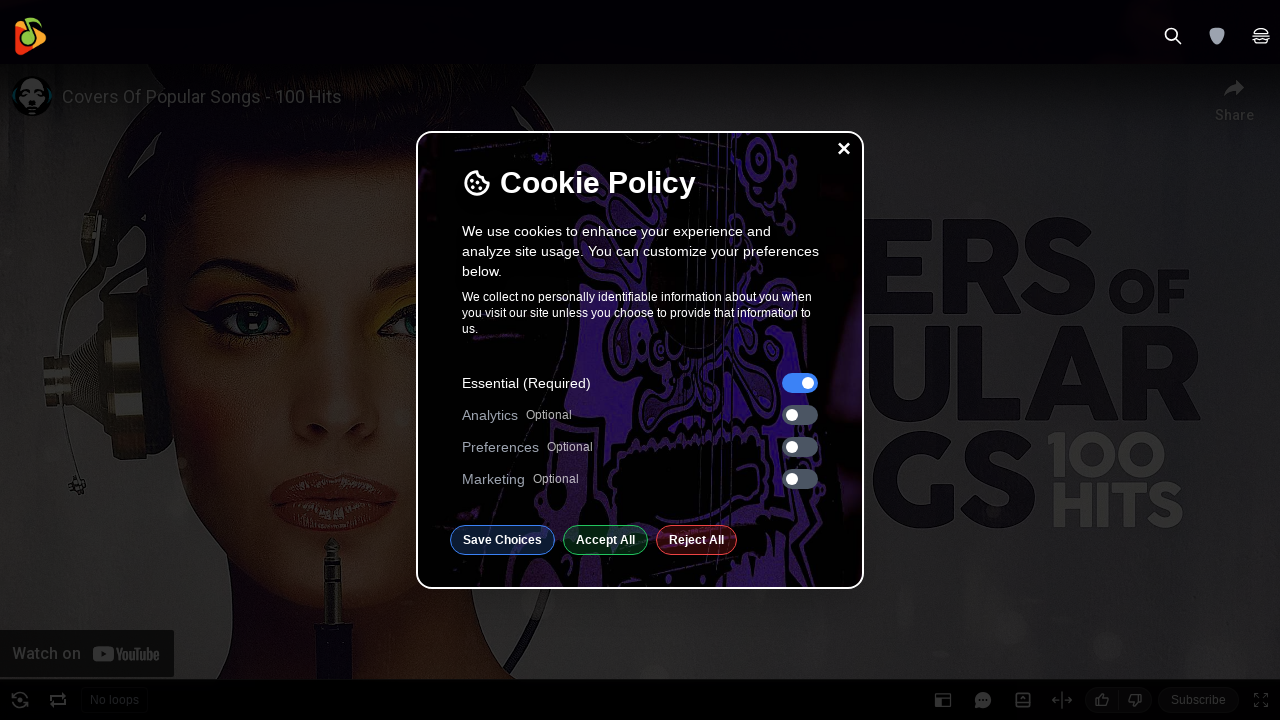